Tests the jQuery UI Sortable widget by switching to the demo iframe and performing a drag-and-drop action to move Item 4 to Item 1's position in the sortable list.

Starting URL: https://jqueryui.com/sortable

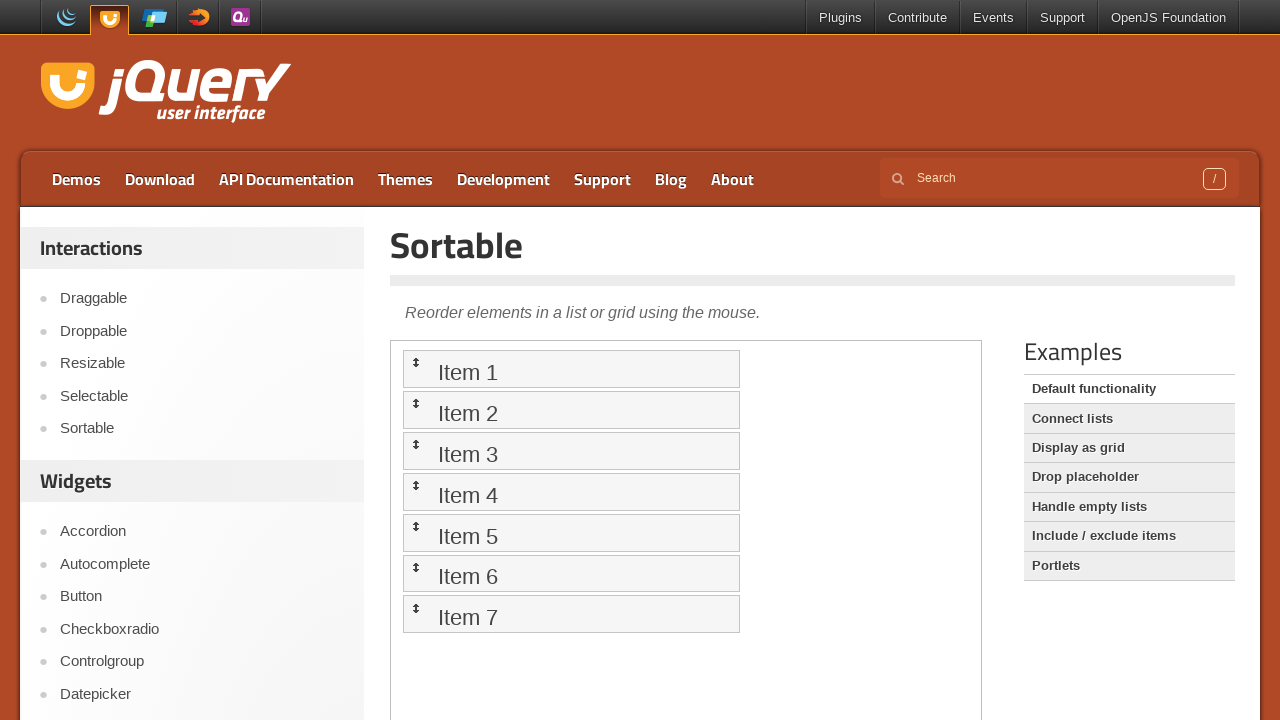

Located demo iframe
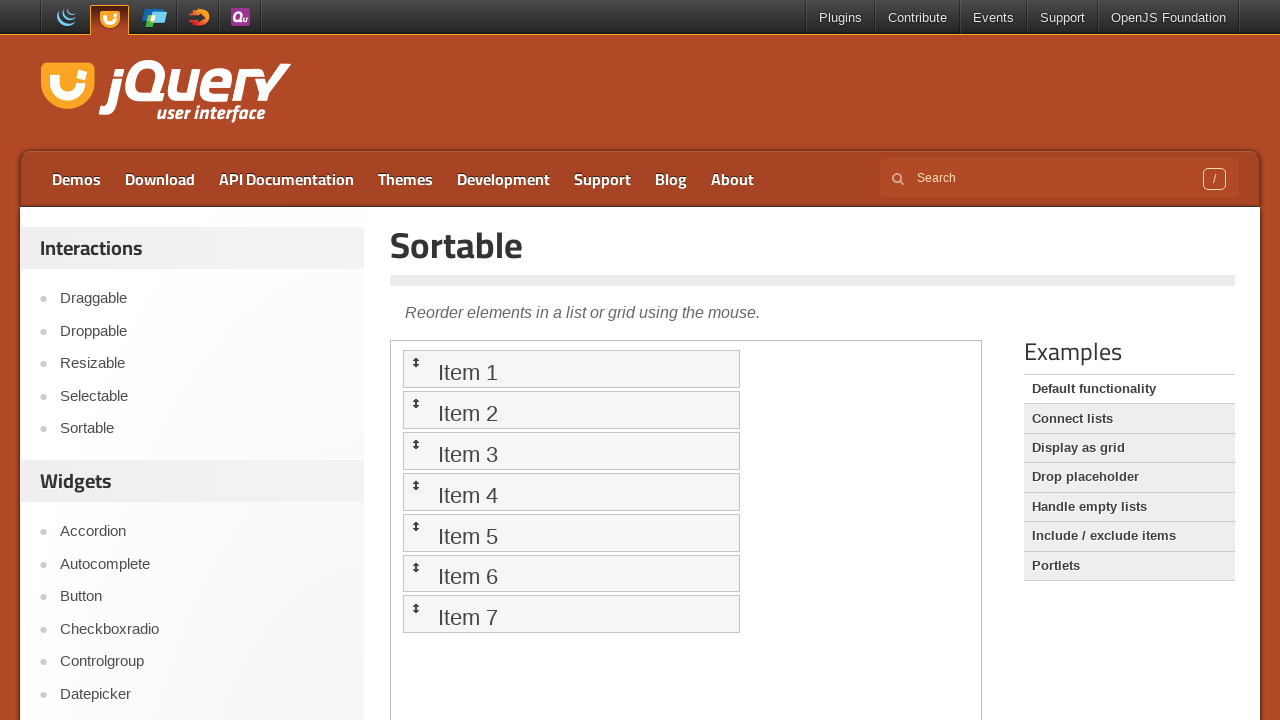

Located Item 4 element in iframe
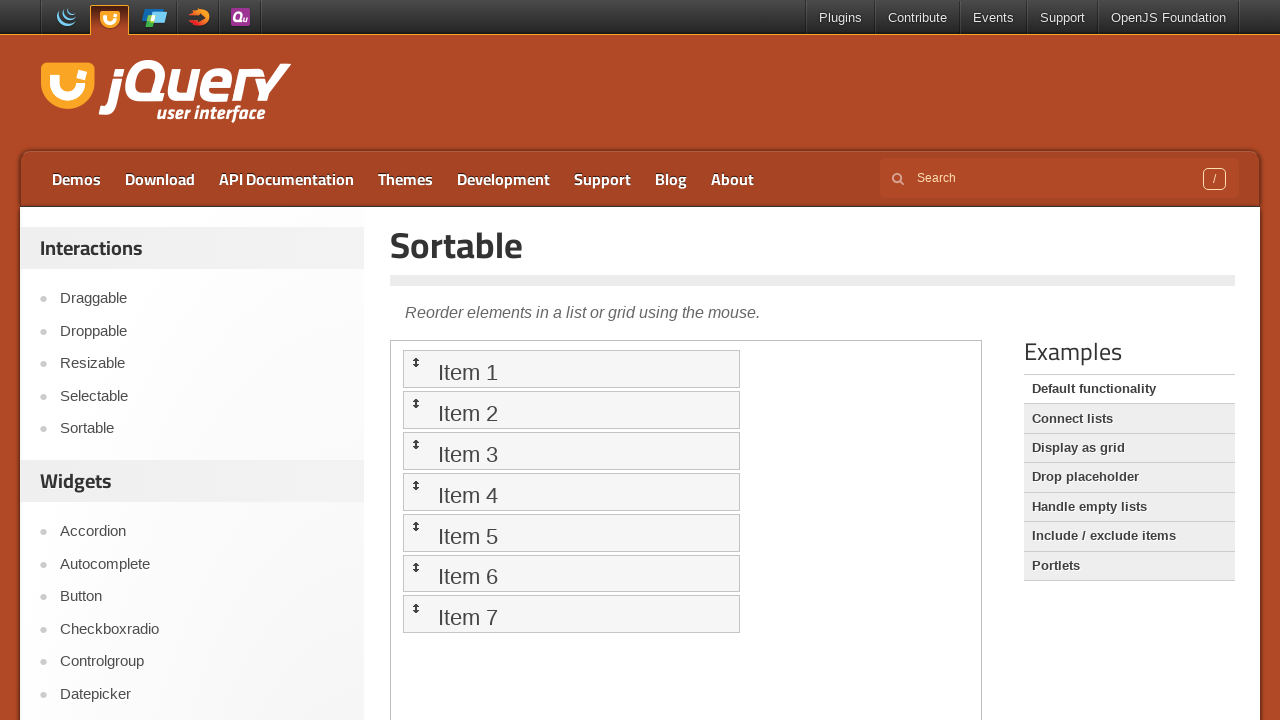

Located Item 1 element in iframe
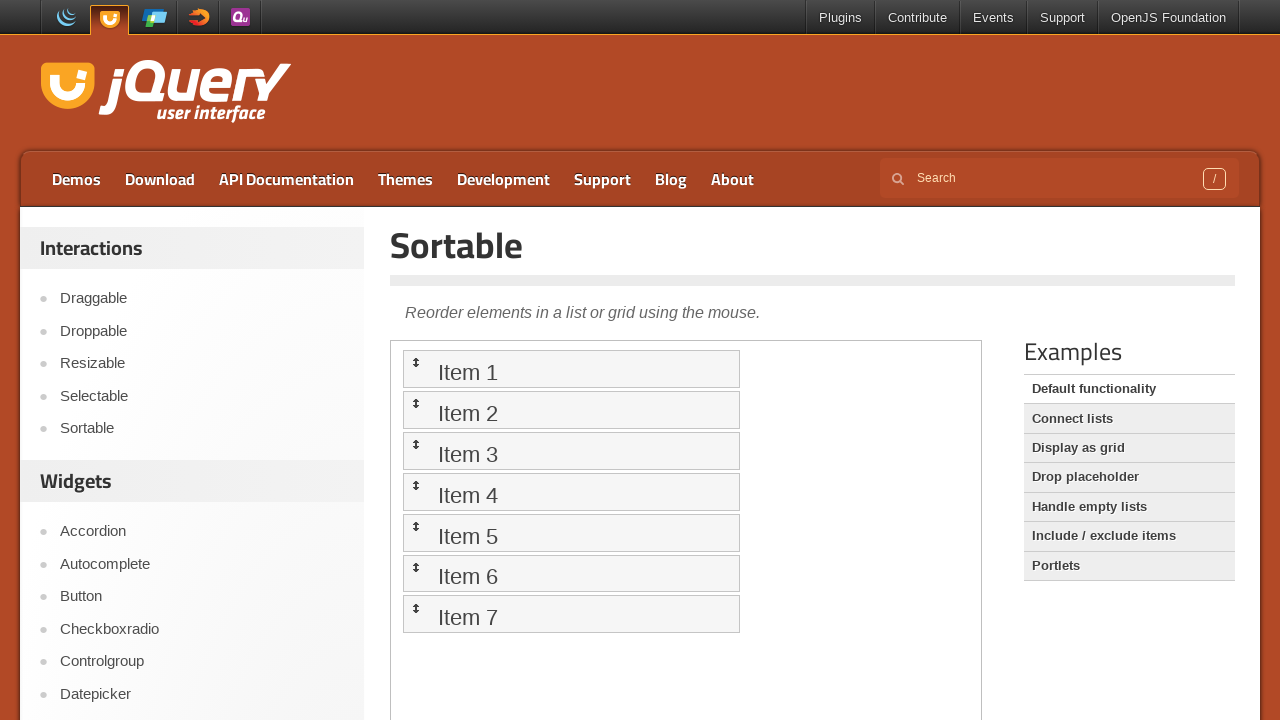

Dragged Item 4 to Item 1 position at (571, 369)
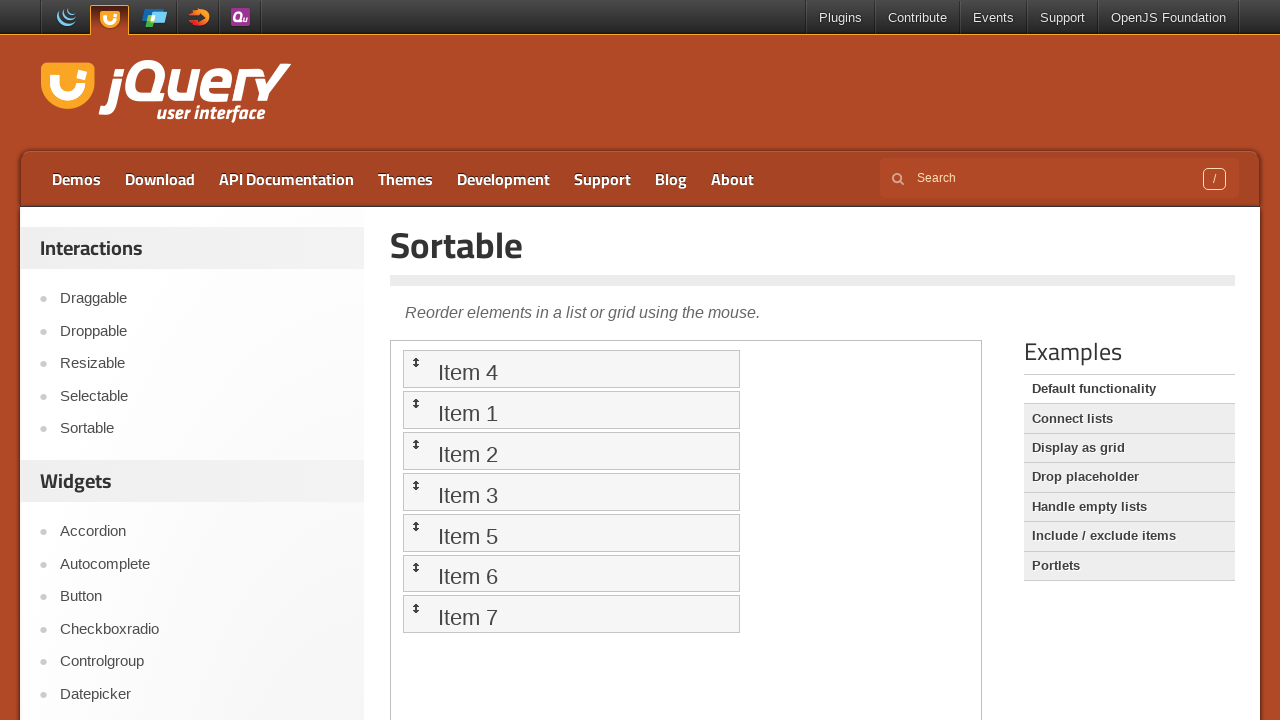

Waited 1500ms for drag-and-drop animation to complete
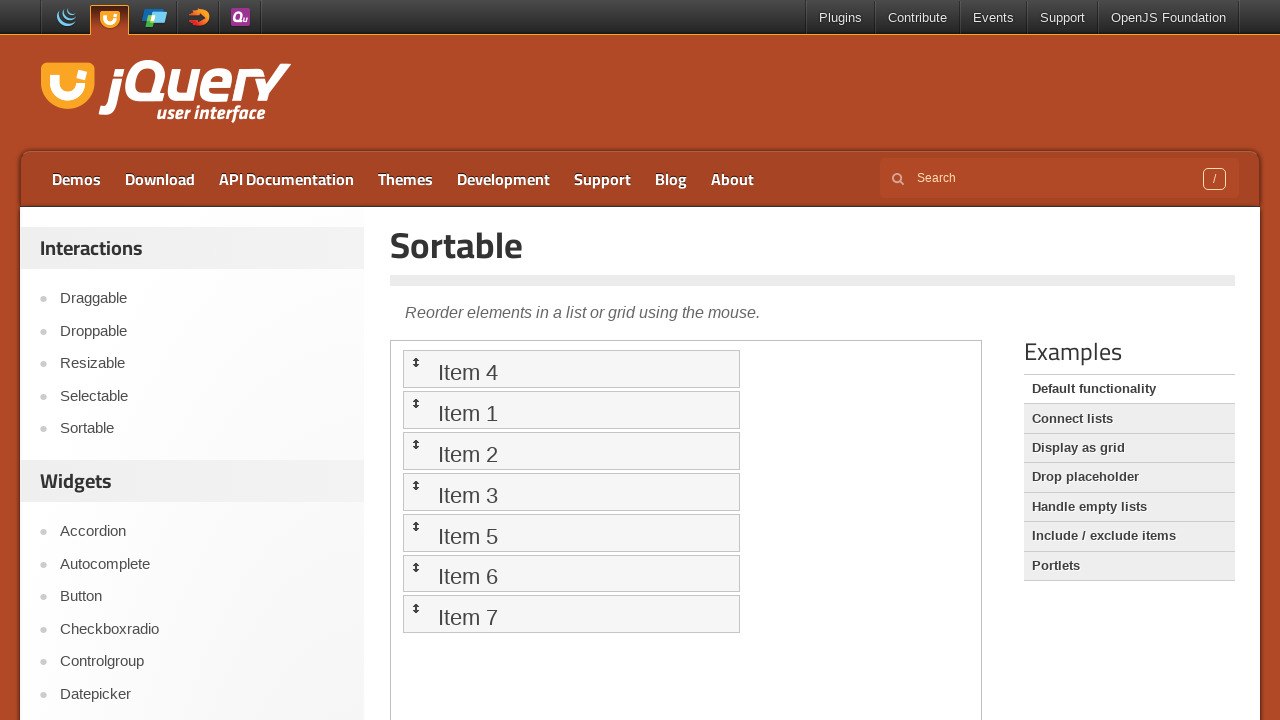

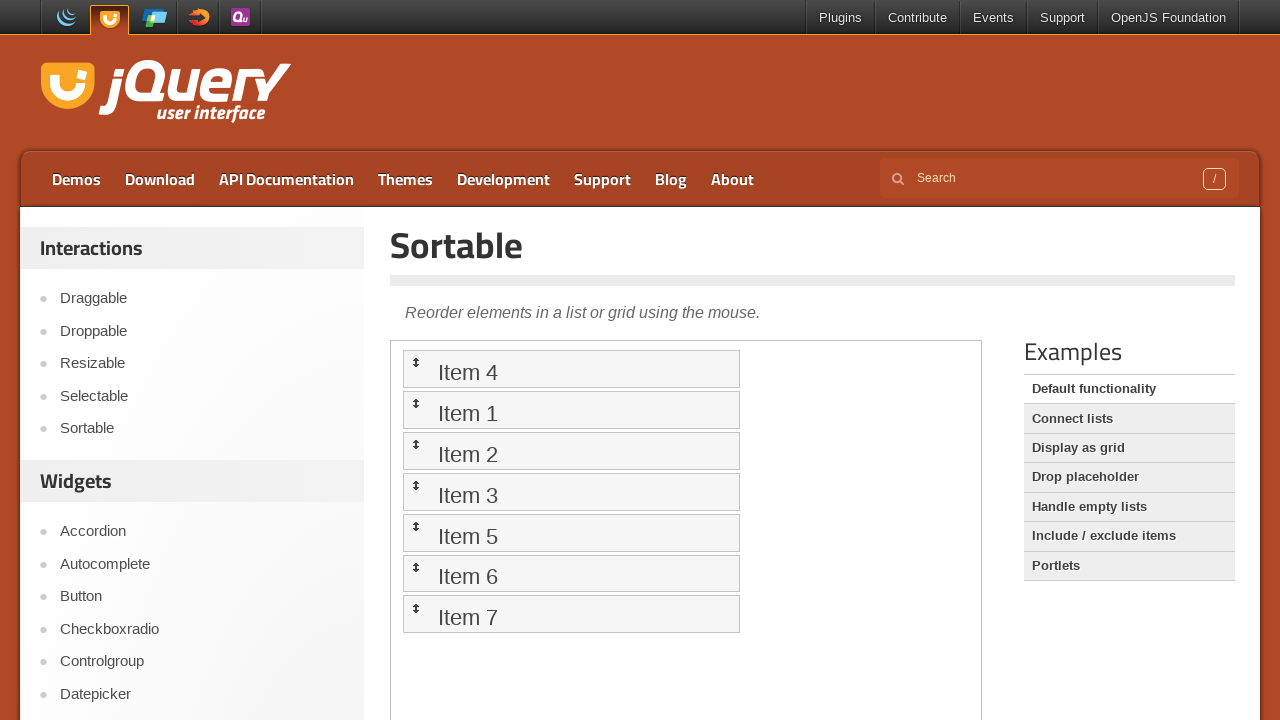